Tests the bus ticket booking search functionality on AbhiBus by entering source city (Chennai), destination city (Coimbatore), selecting a travel date, and clicking the search button.

Starting URL: https://www.abhibus.com/bus-ticket-booking

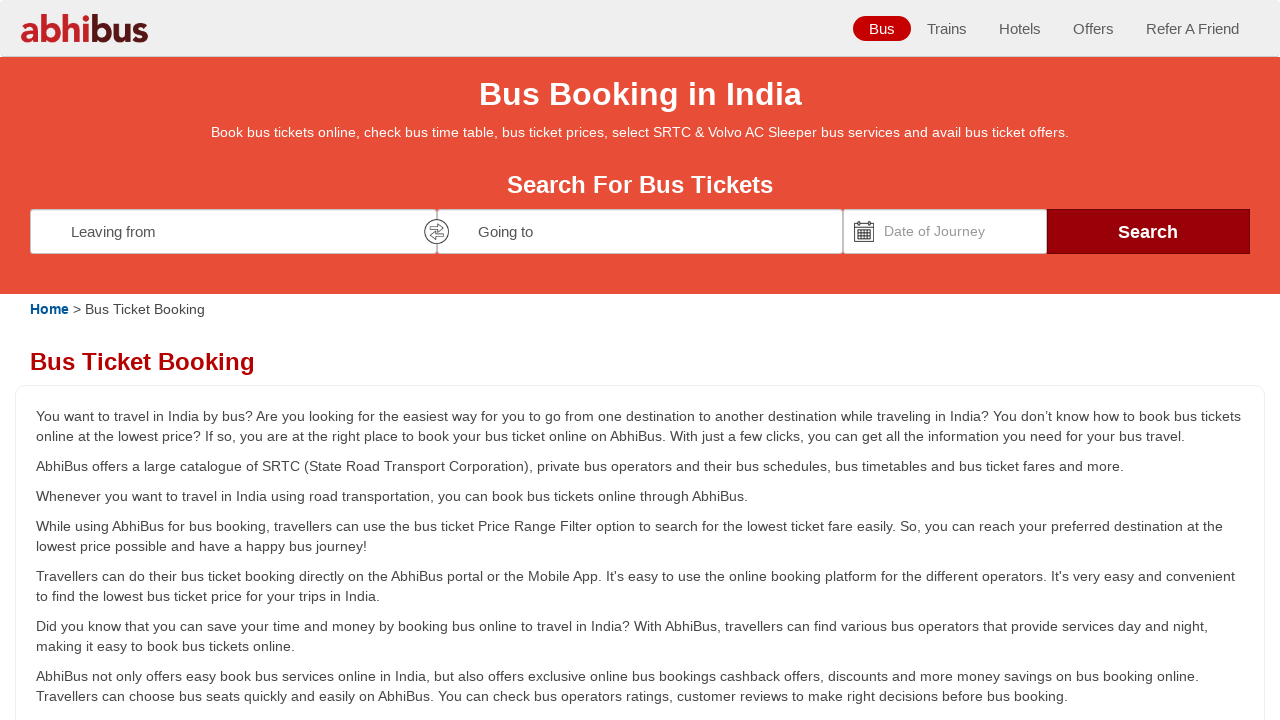

Filled source city field with 'Chennai' on #source
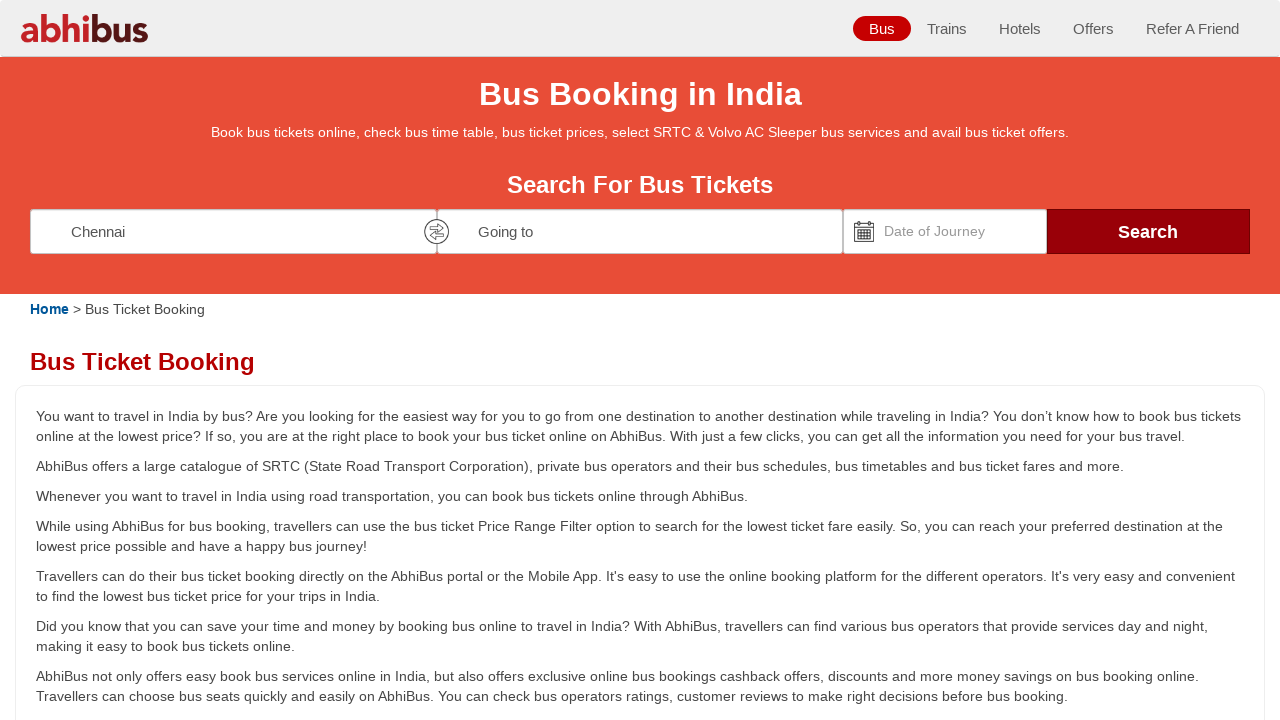

Waited for source city autocomplete suggestions to appear
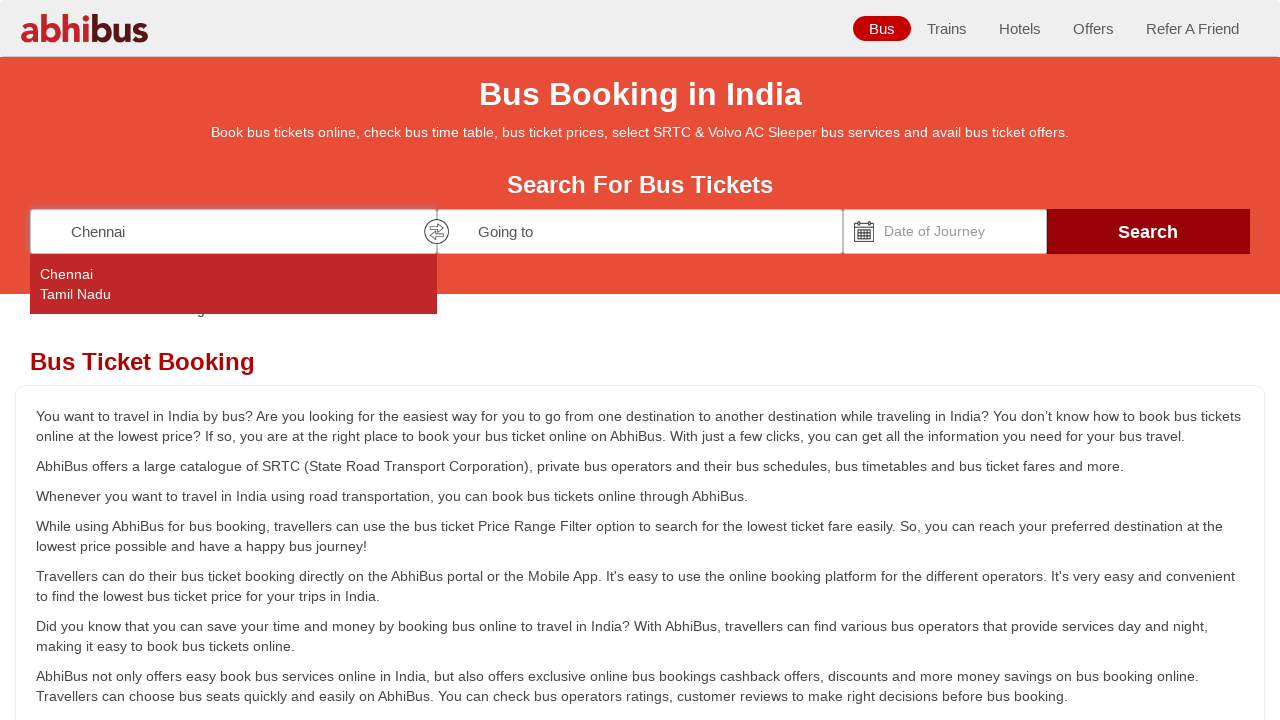

Filled destination city field with 'Coimbatore' on #destination
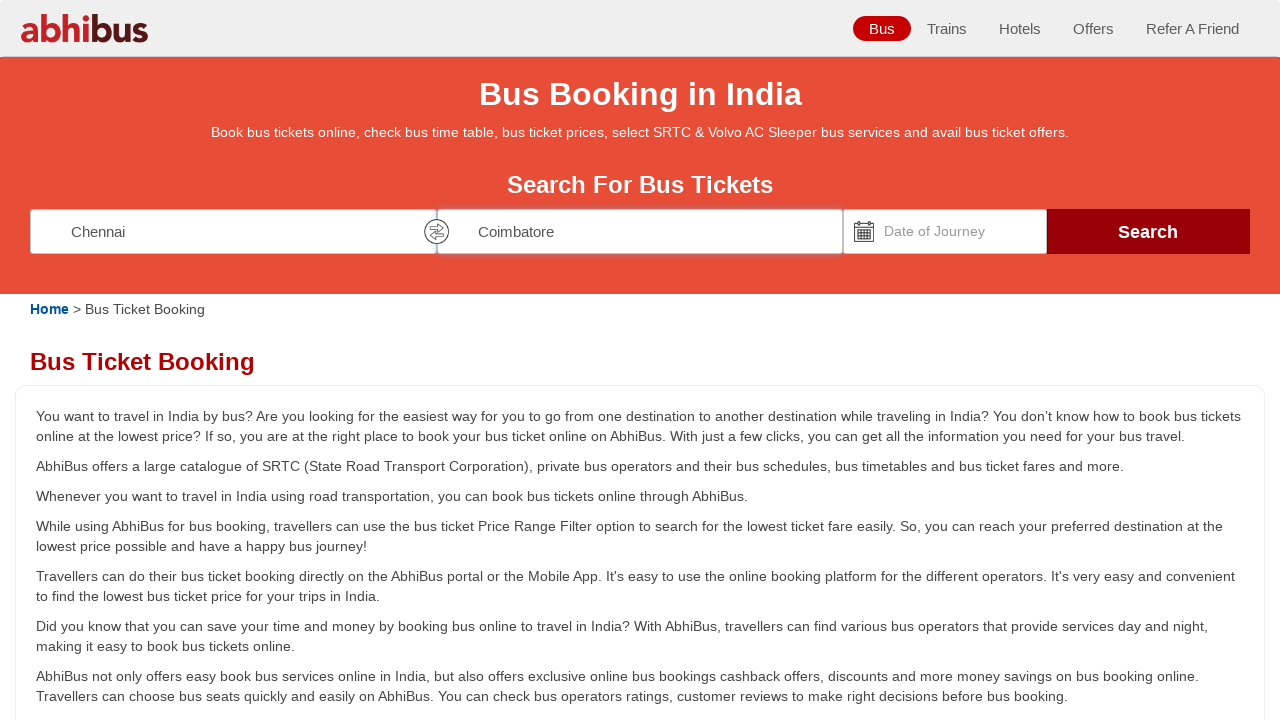

Waited for destination city autocomplete suggestions to appear
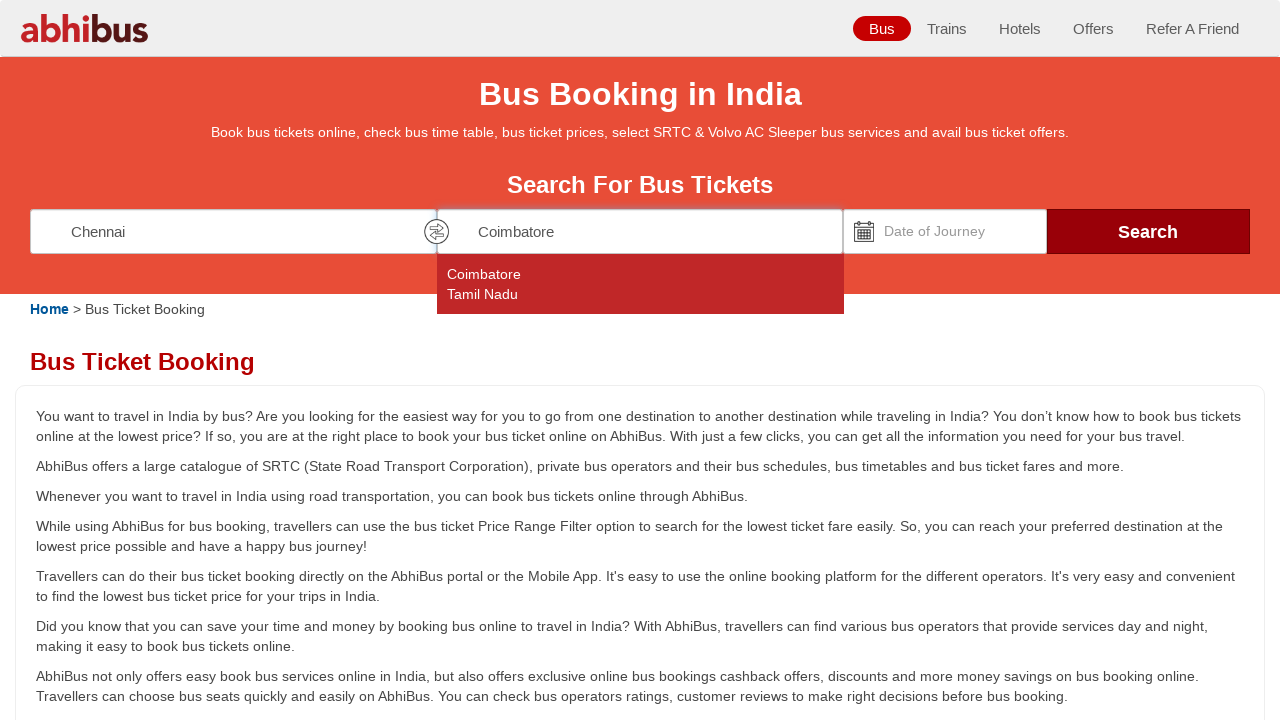

Set travel date to '15/03/2025' using date picker
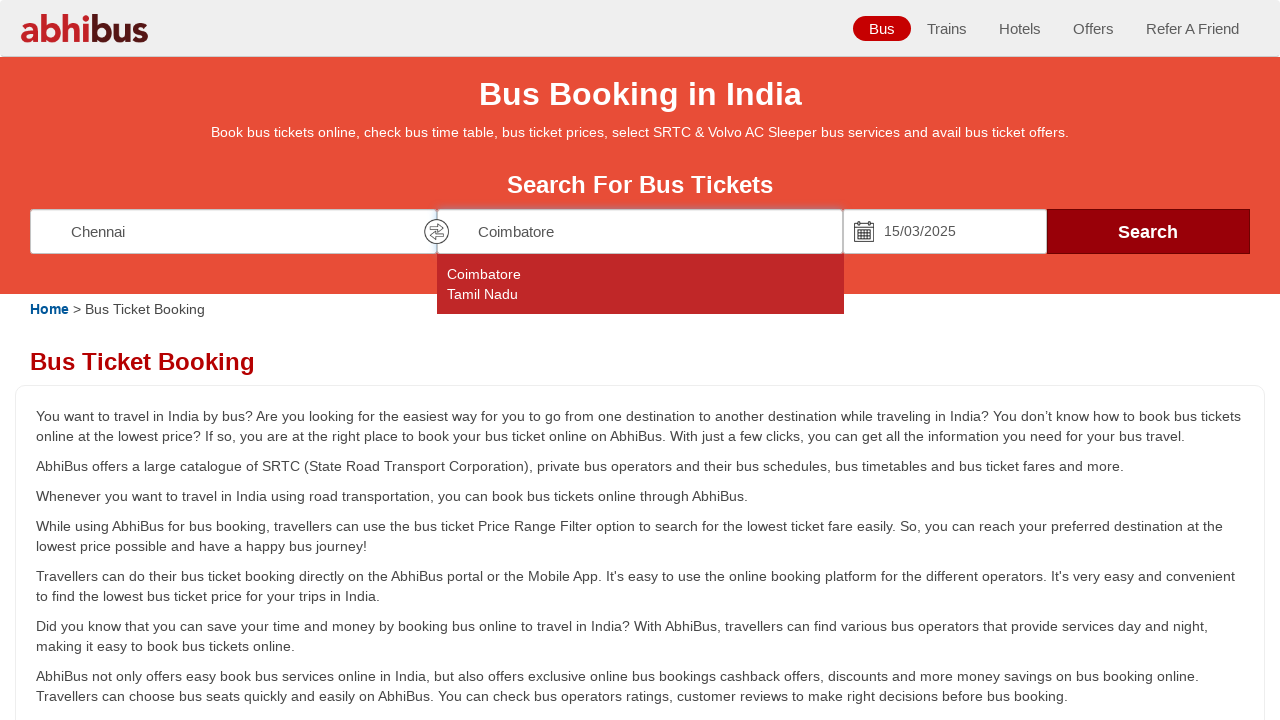

Clicked search button to initiate bus ticket search at (1148, 231) on #seo_search_btn
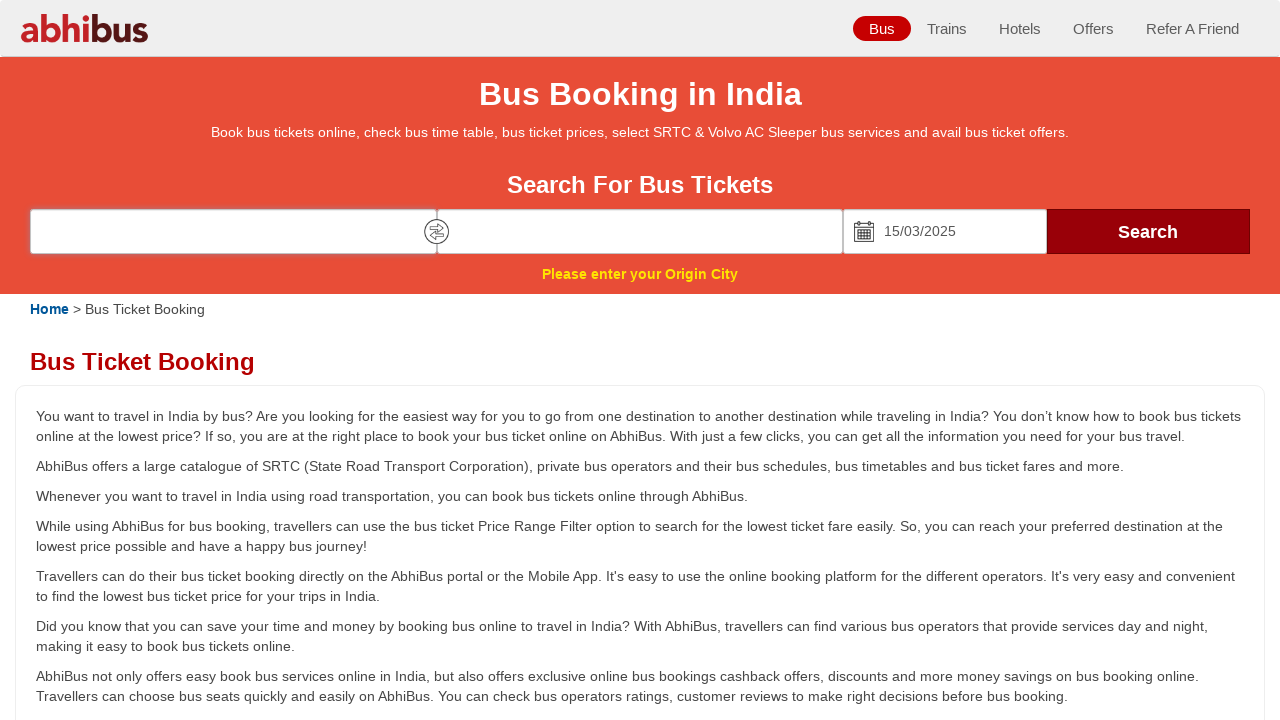

Waited for search results to load (networkidle state reached)
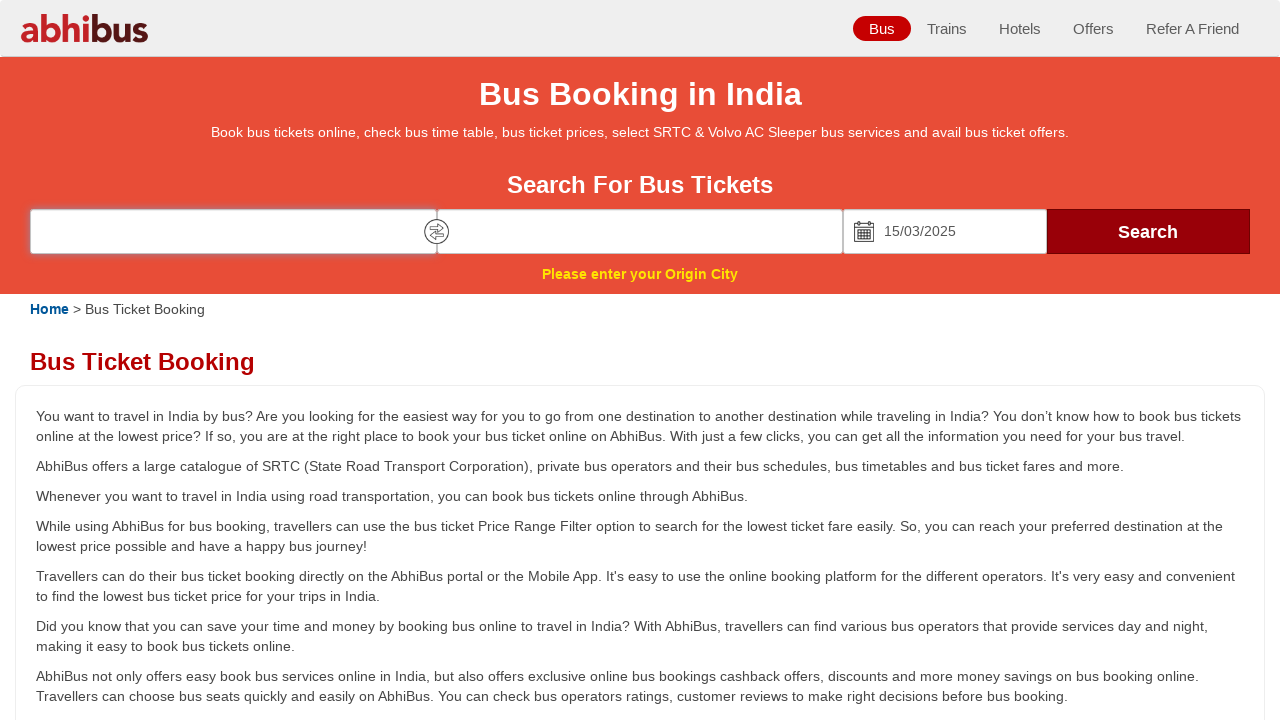

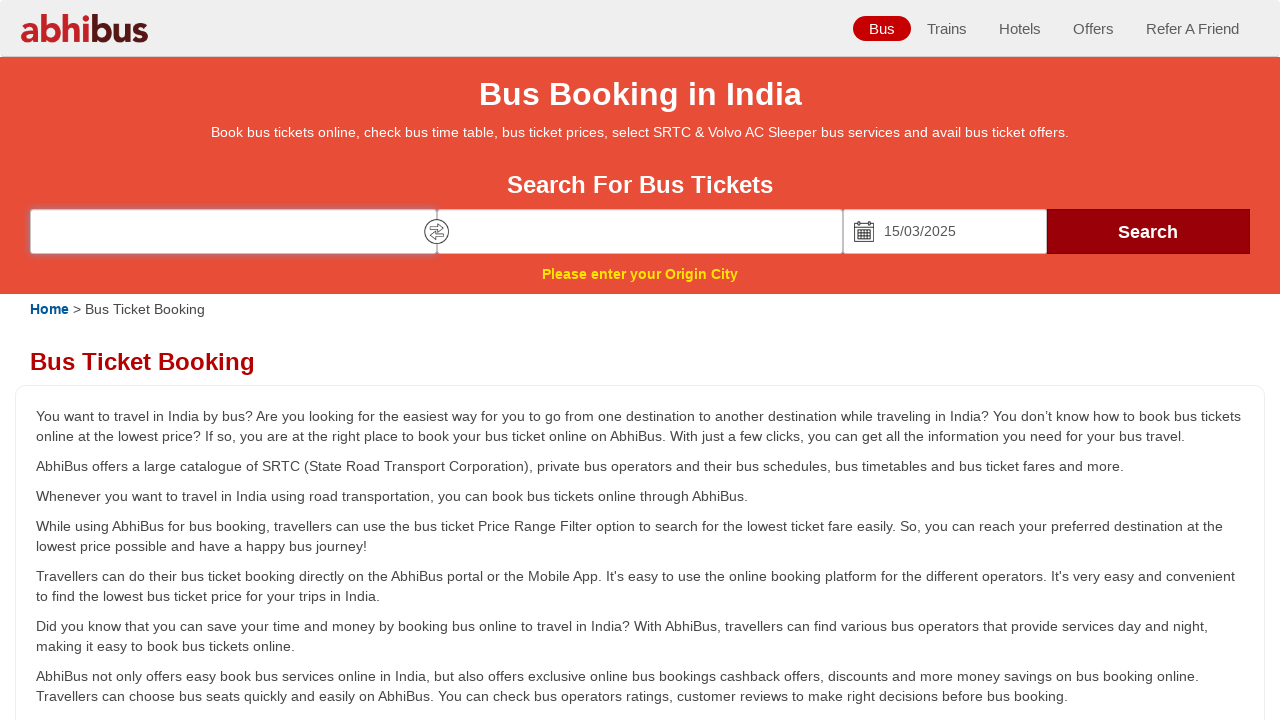